Solves a mathematical captcha by calculating a formula based on a value from the page, then fills the answer and submits the form with checkbox and radio button selections

Starting URL: https://suninjuly.github.io/math.html

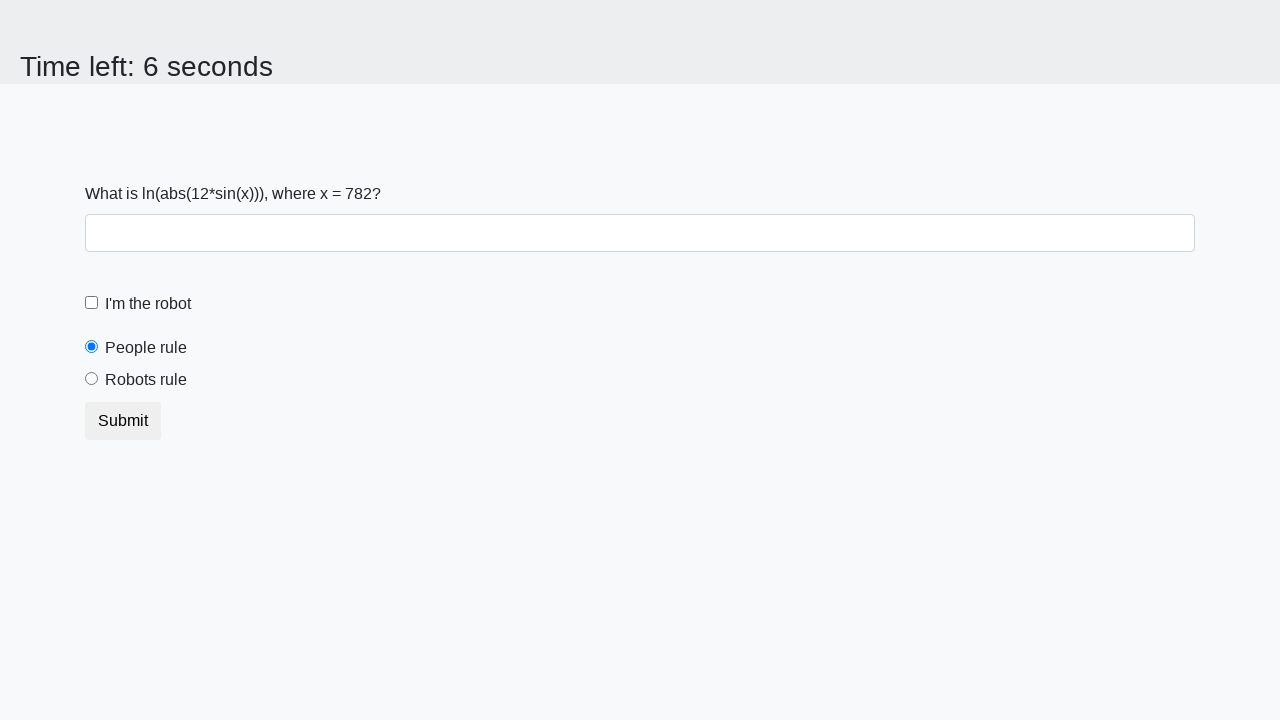

Located the input value element
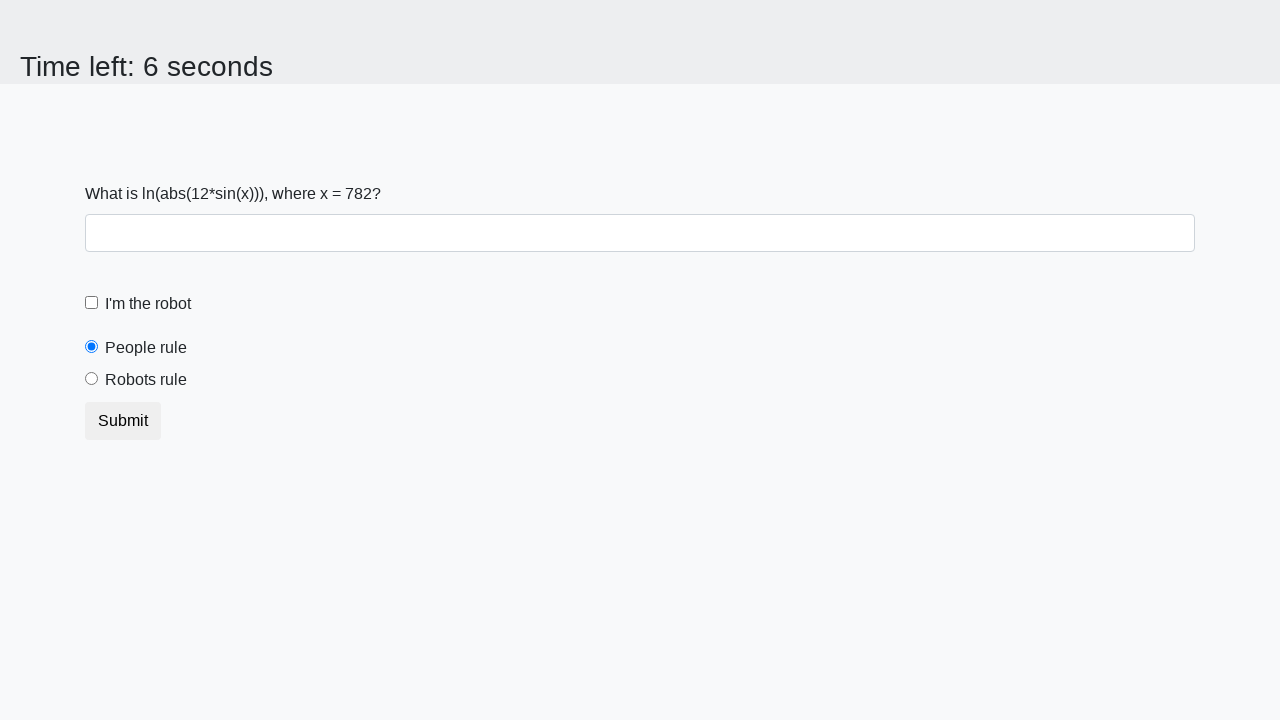

Extracted value from input element: 782
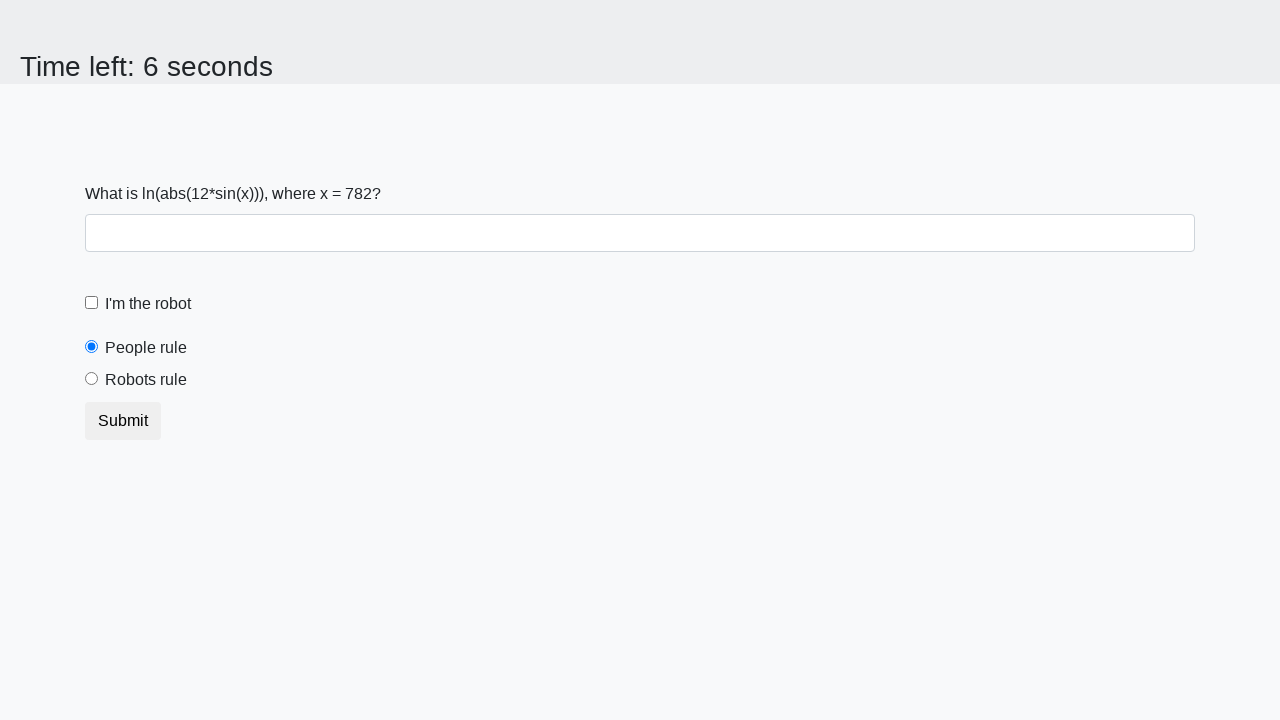

Calculated formula result: 1.1135602019207105
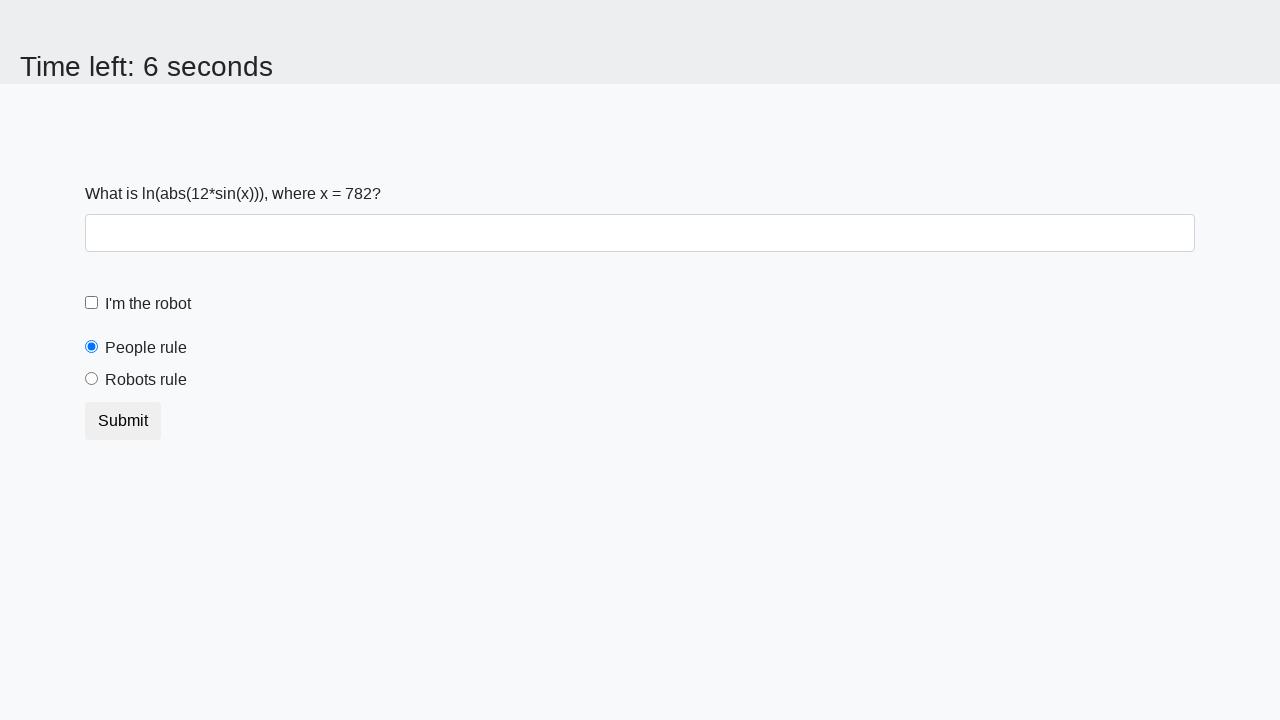

Filled answer field with calculated value: 1.1135602019207105 on #answer
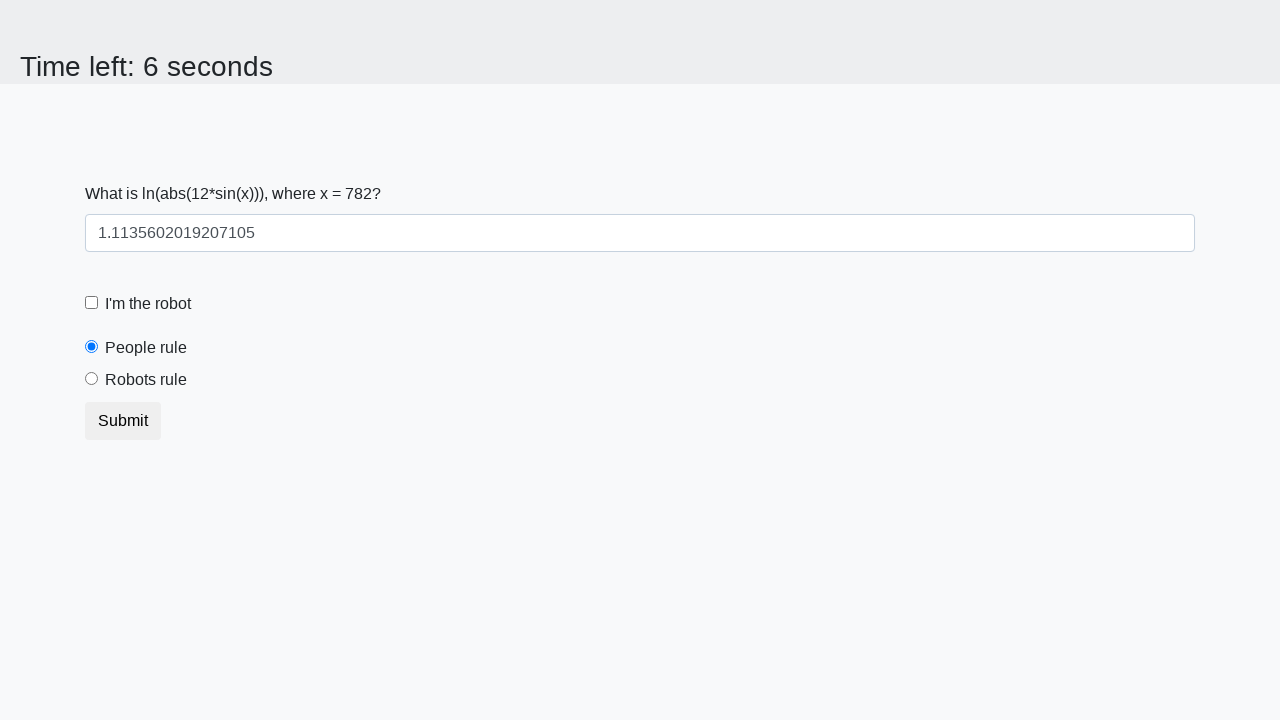

Clicked robot checkbox at (92, 303) on #robotCheckbox
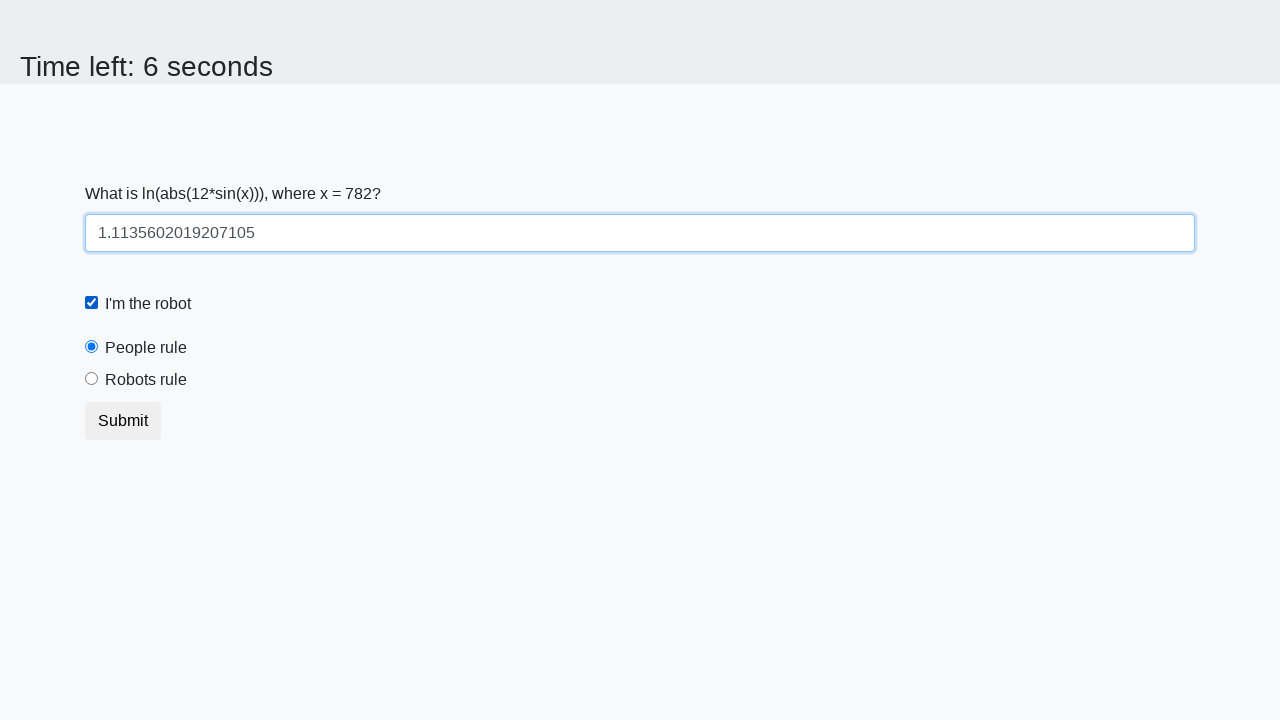

Selected robots rule radio button at (92, 379) on #robotsRule
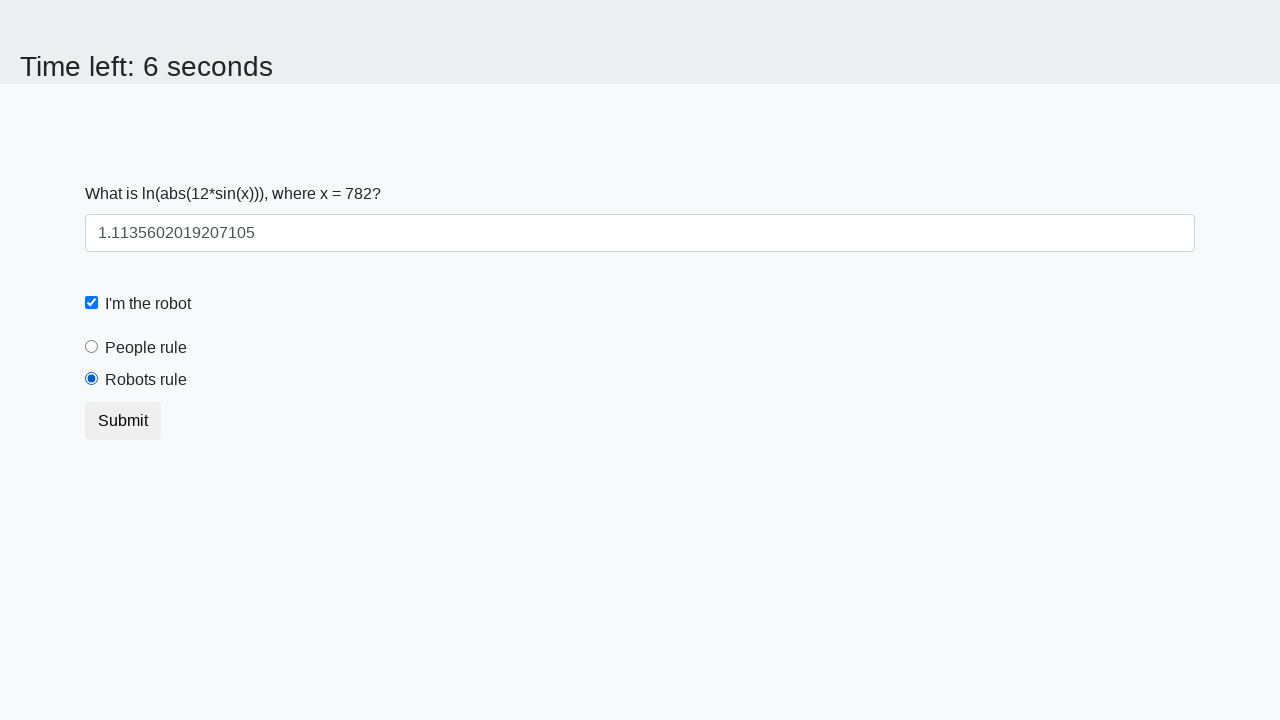

Clicked submit button to complete form at (123, 421) on button[type='submit']
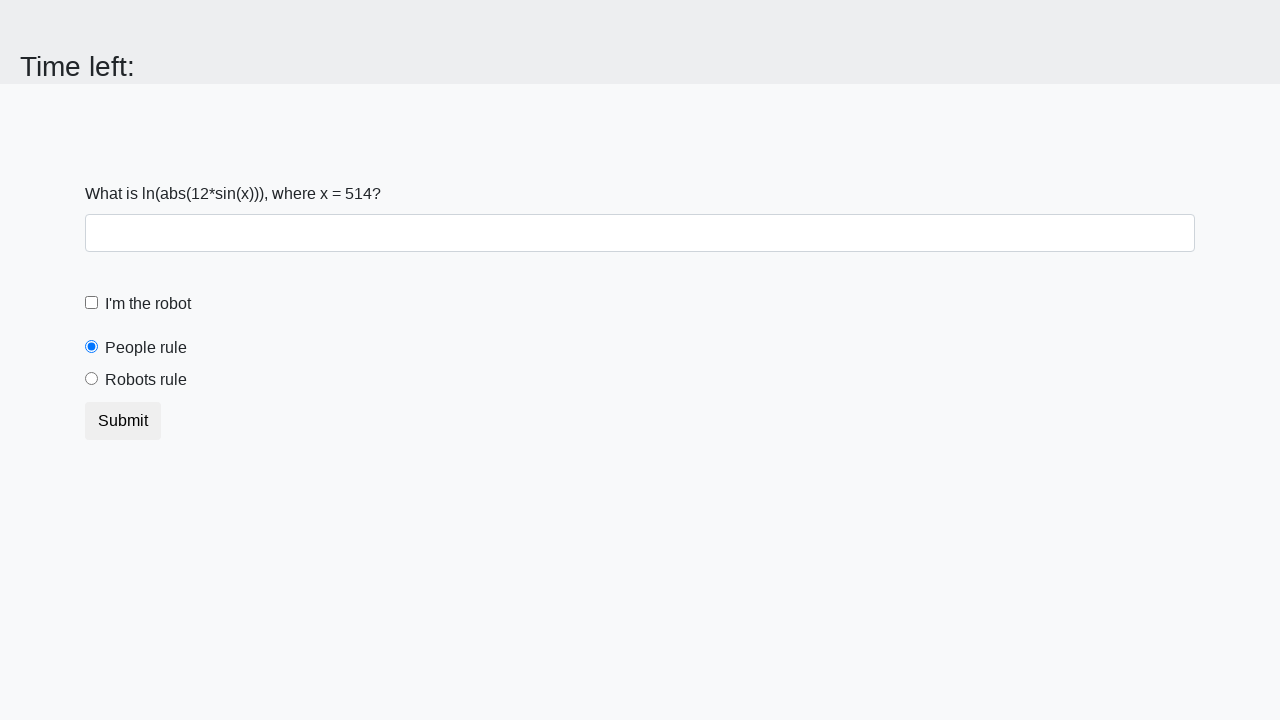

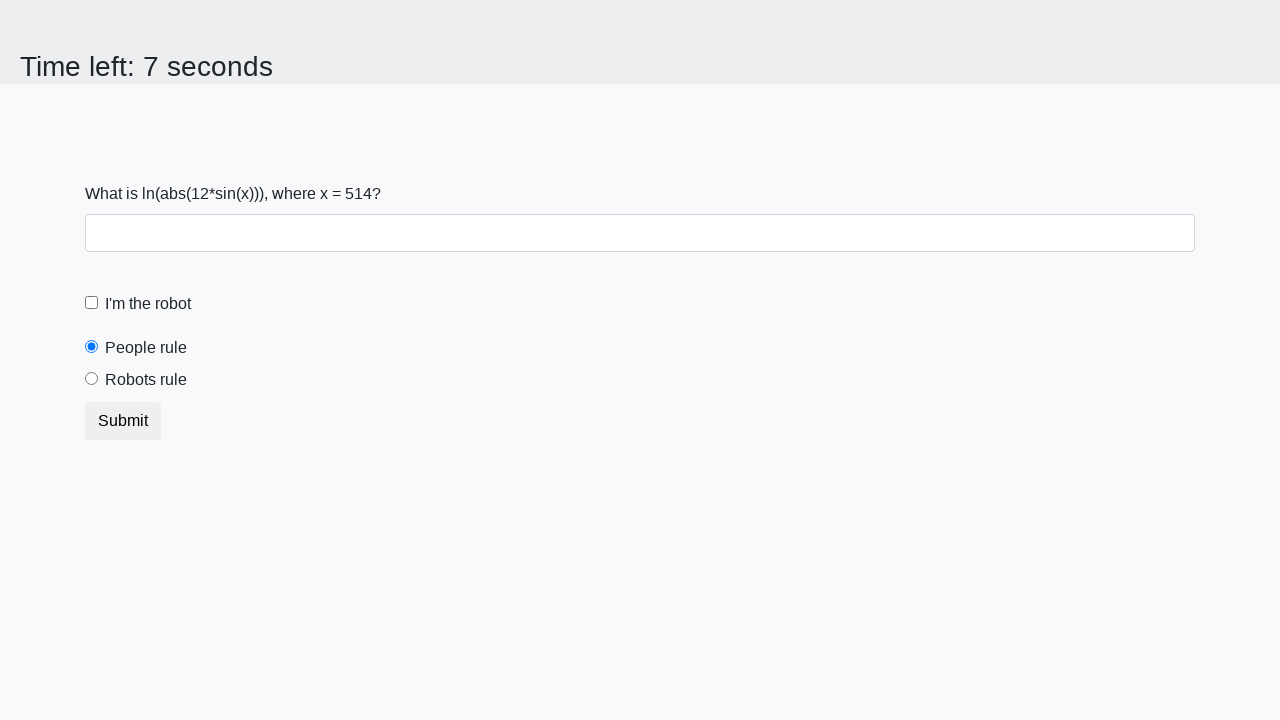